Tests keyboard actions including copy and paste functionality on a text comparison tool by filling text, selecting all, copying, tabbing to next field, and pasting

Starting URL: https://gotranscript.com/text-compare

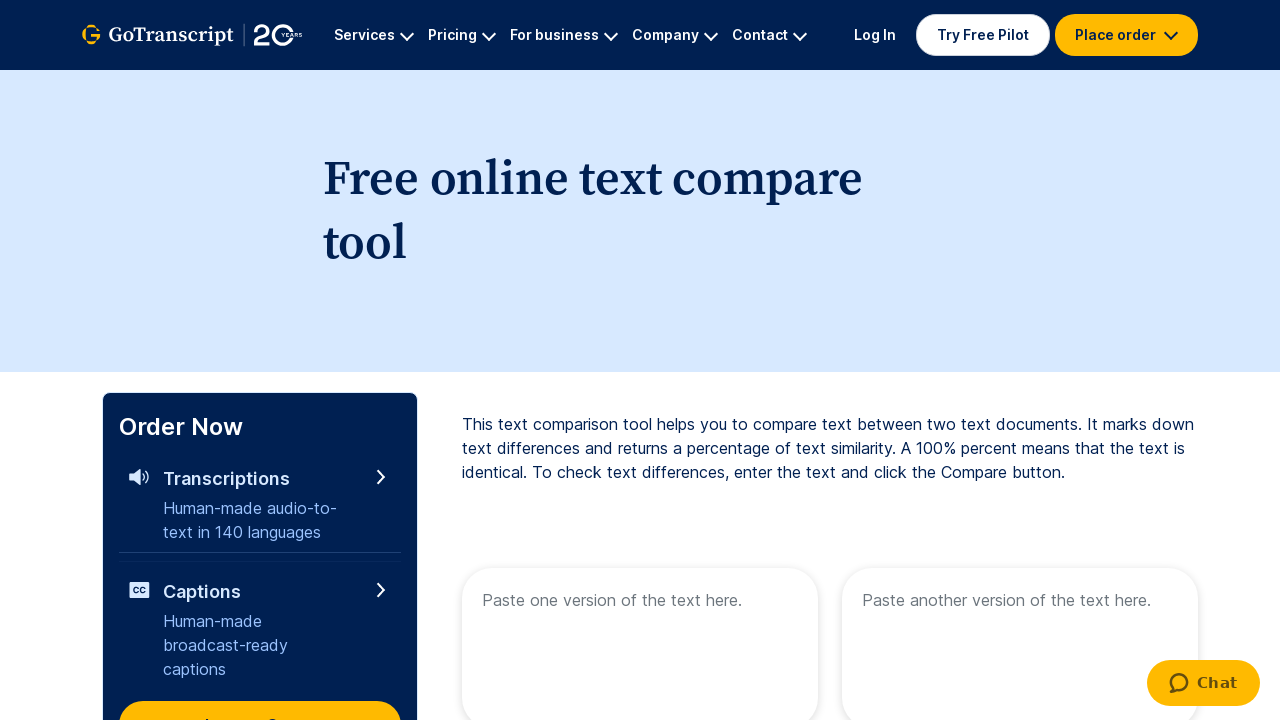

Filled first text area with 'Welcome' on internal:attr=[placeholder="Paste one version of the text here."i]
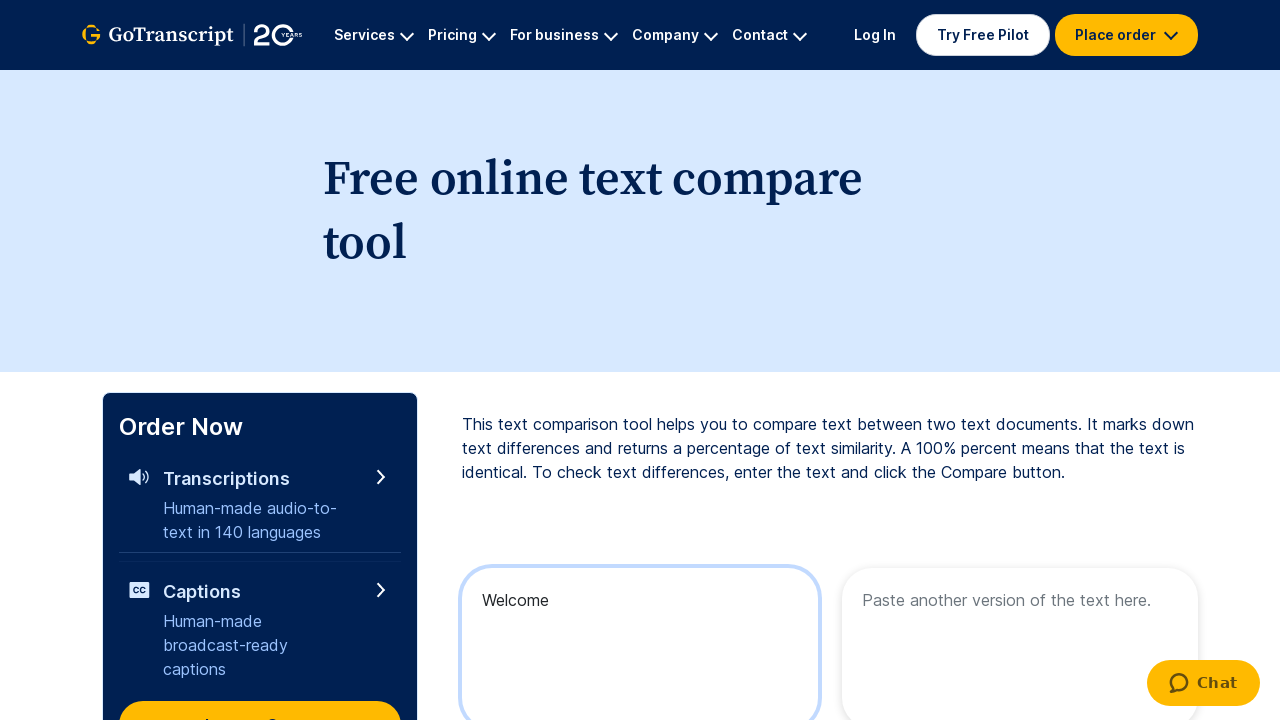

Selected all text using Ctrl+A
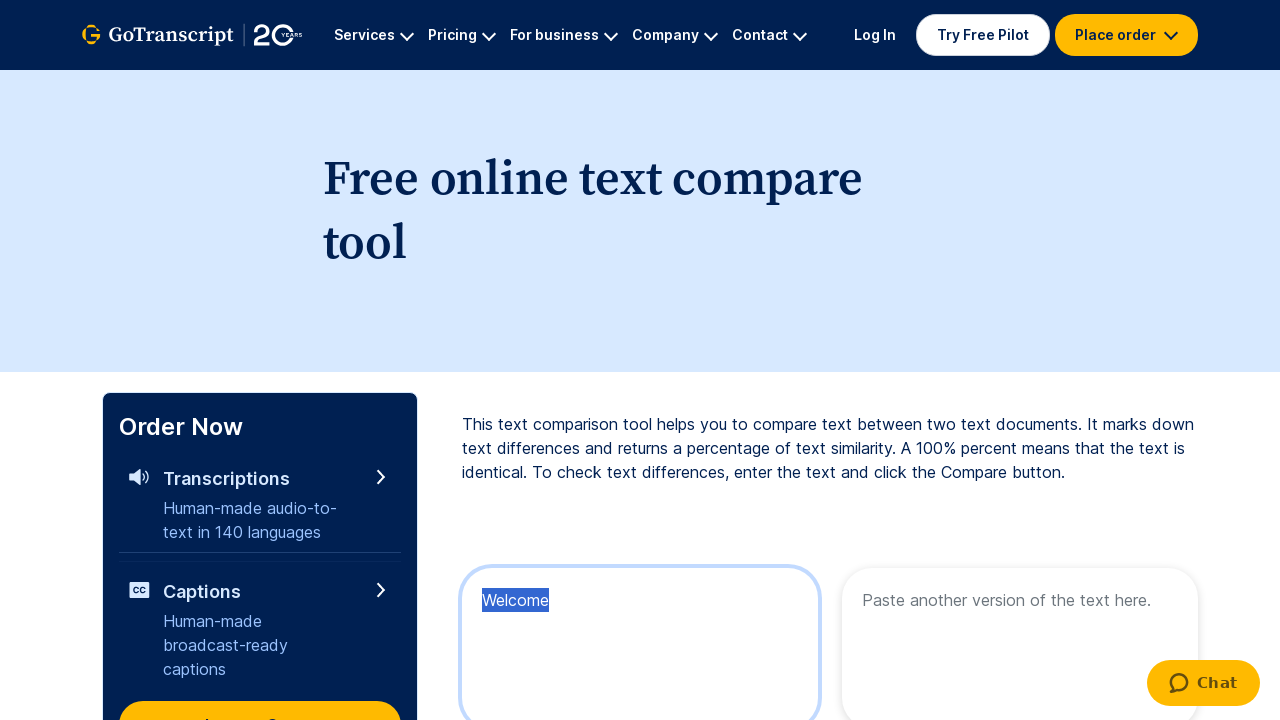

Copied selected text using Ctrl+C
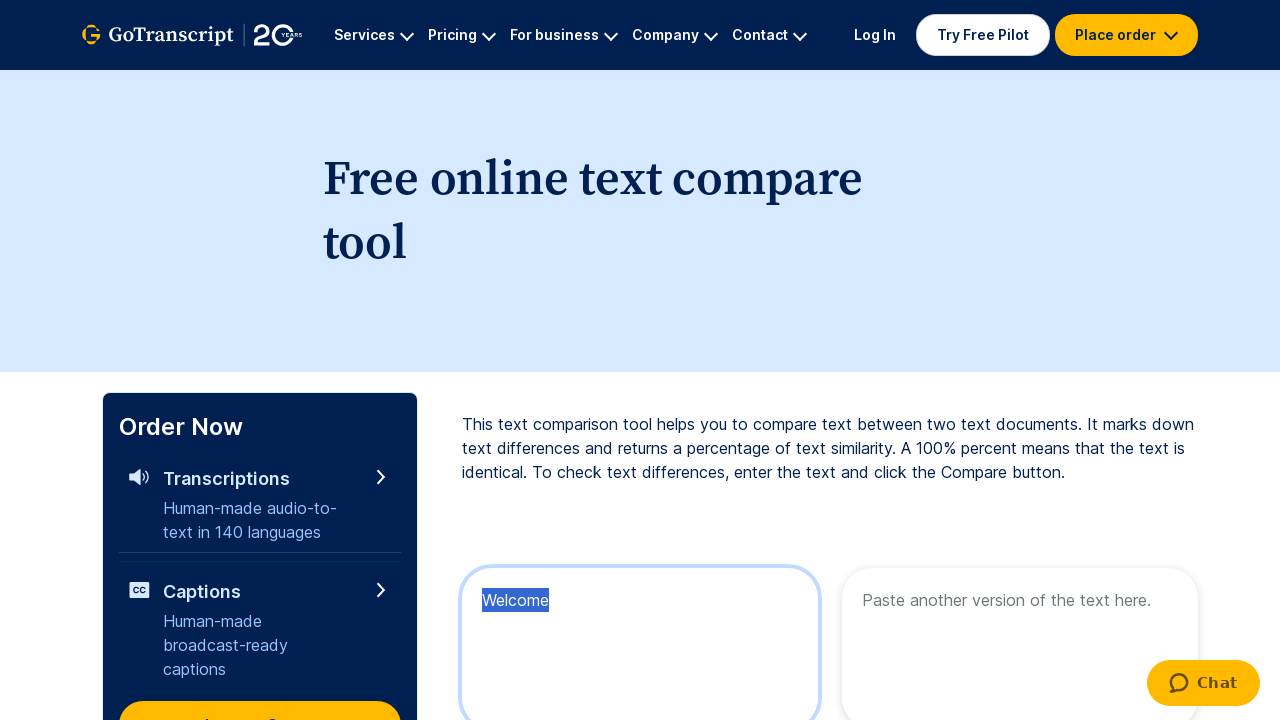

Tabbed to next field
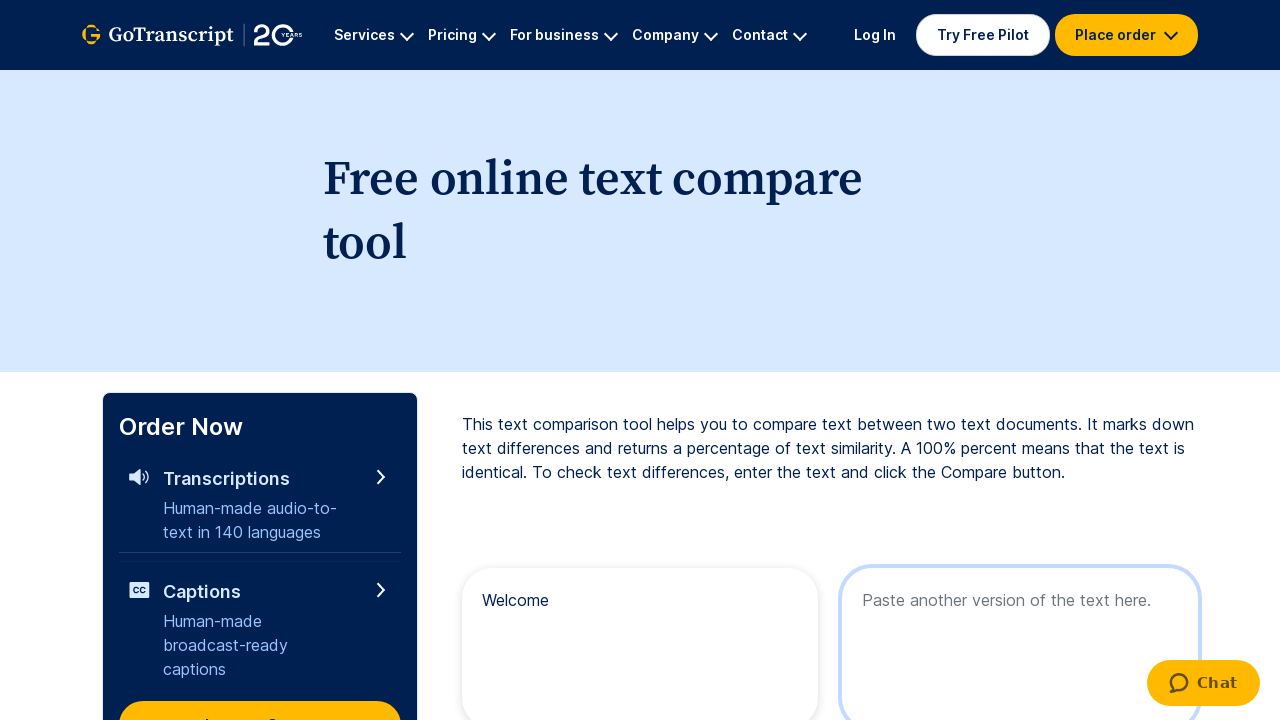

Pasted text using Ctrl+V
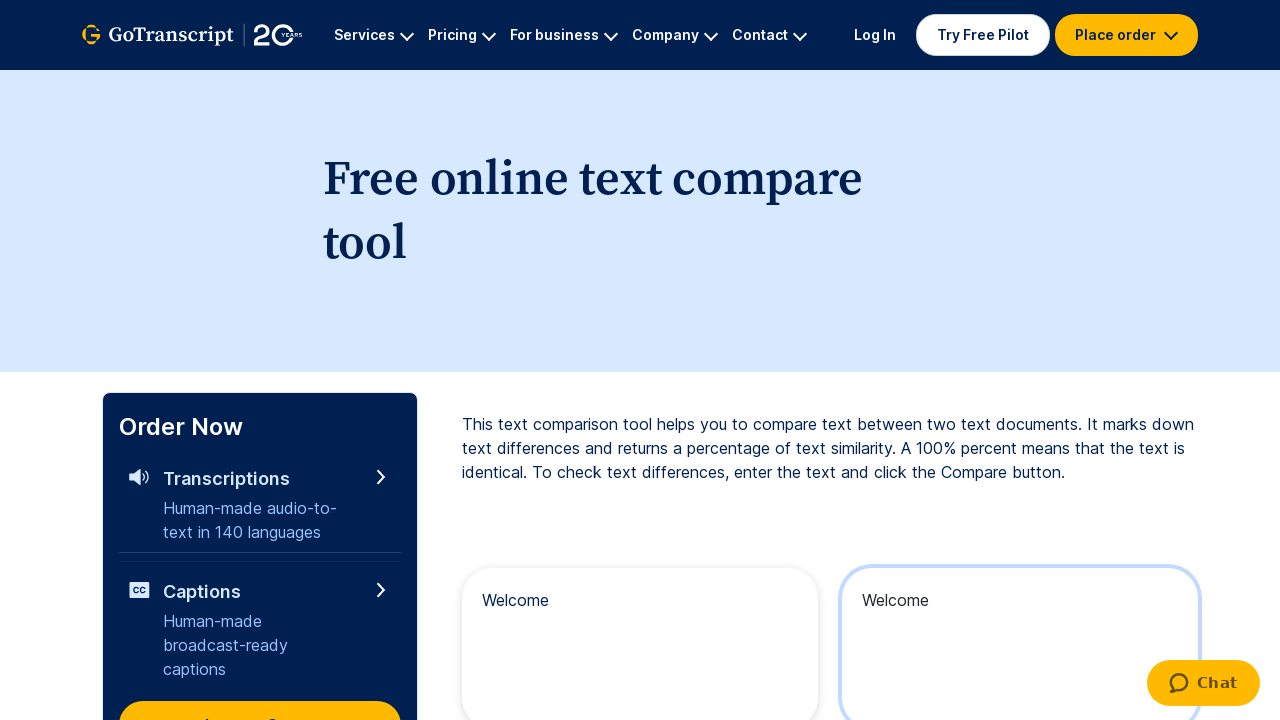

Waited 2 seconds for action to complete
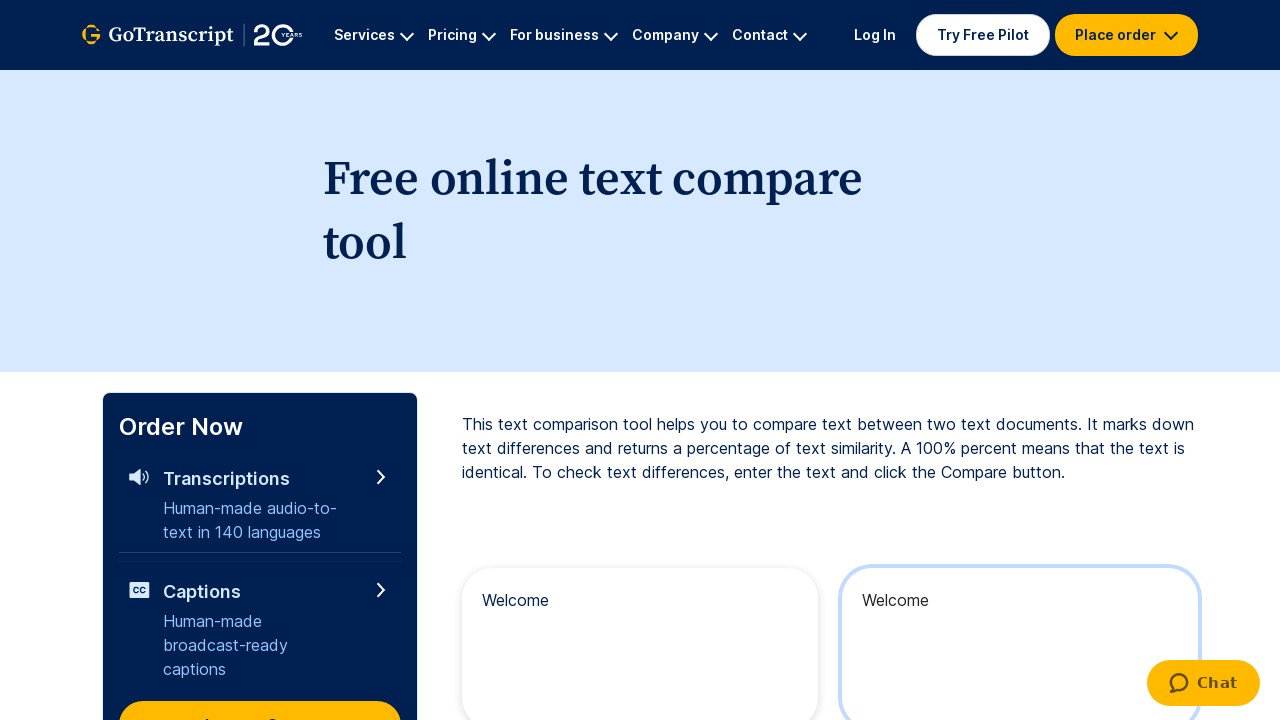

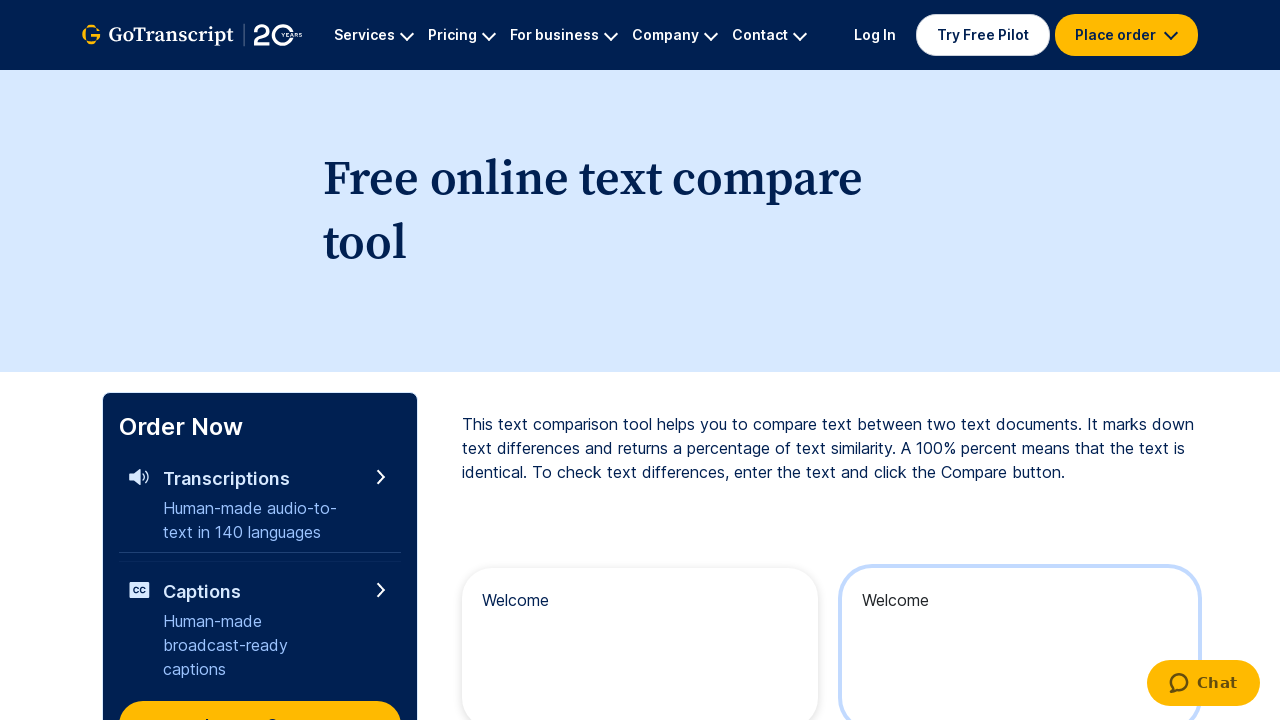